Navigates to the Getcalley automatic call dialer software page and verifies the page loads correctly at different viewport sizes.

Starting URL: https://www.getcalley.com/why-automatic-call-dialer-software/

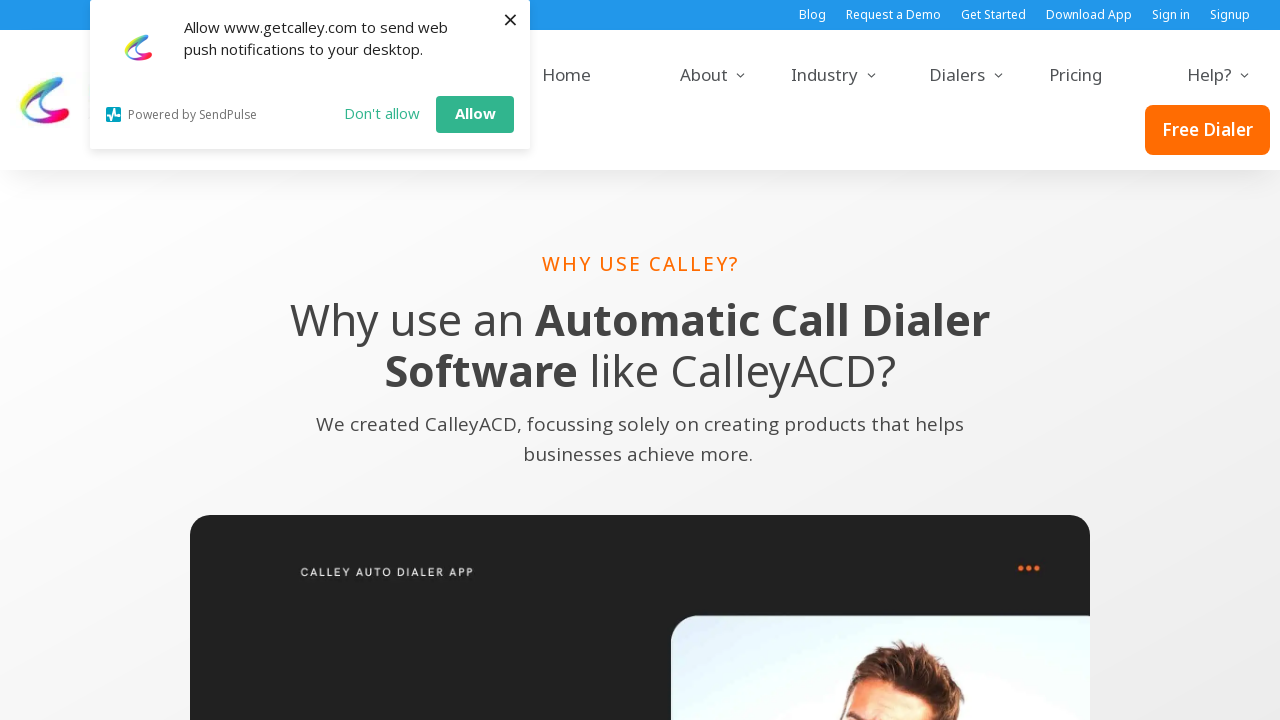

Set viewport size to 1920x1080
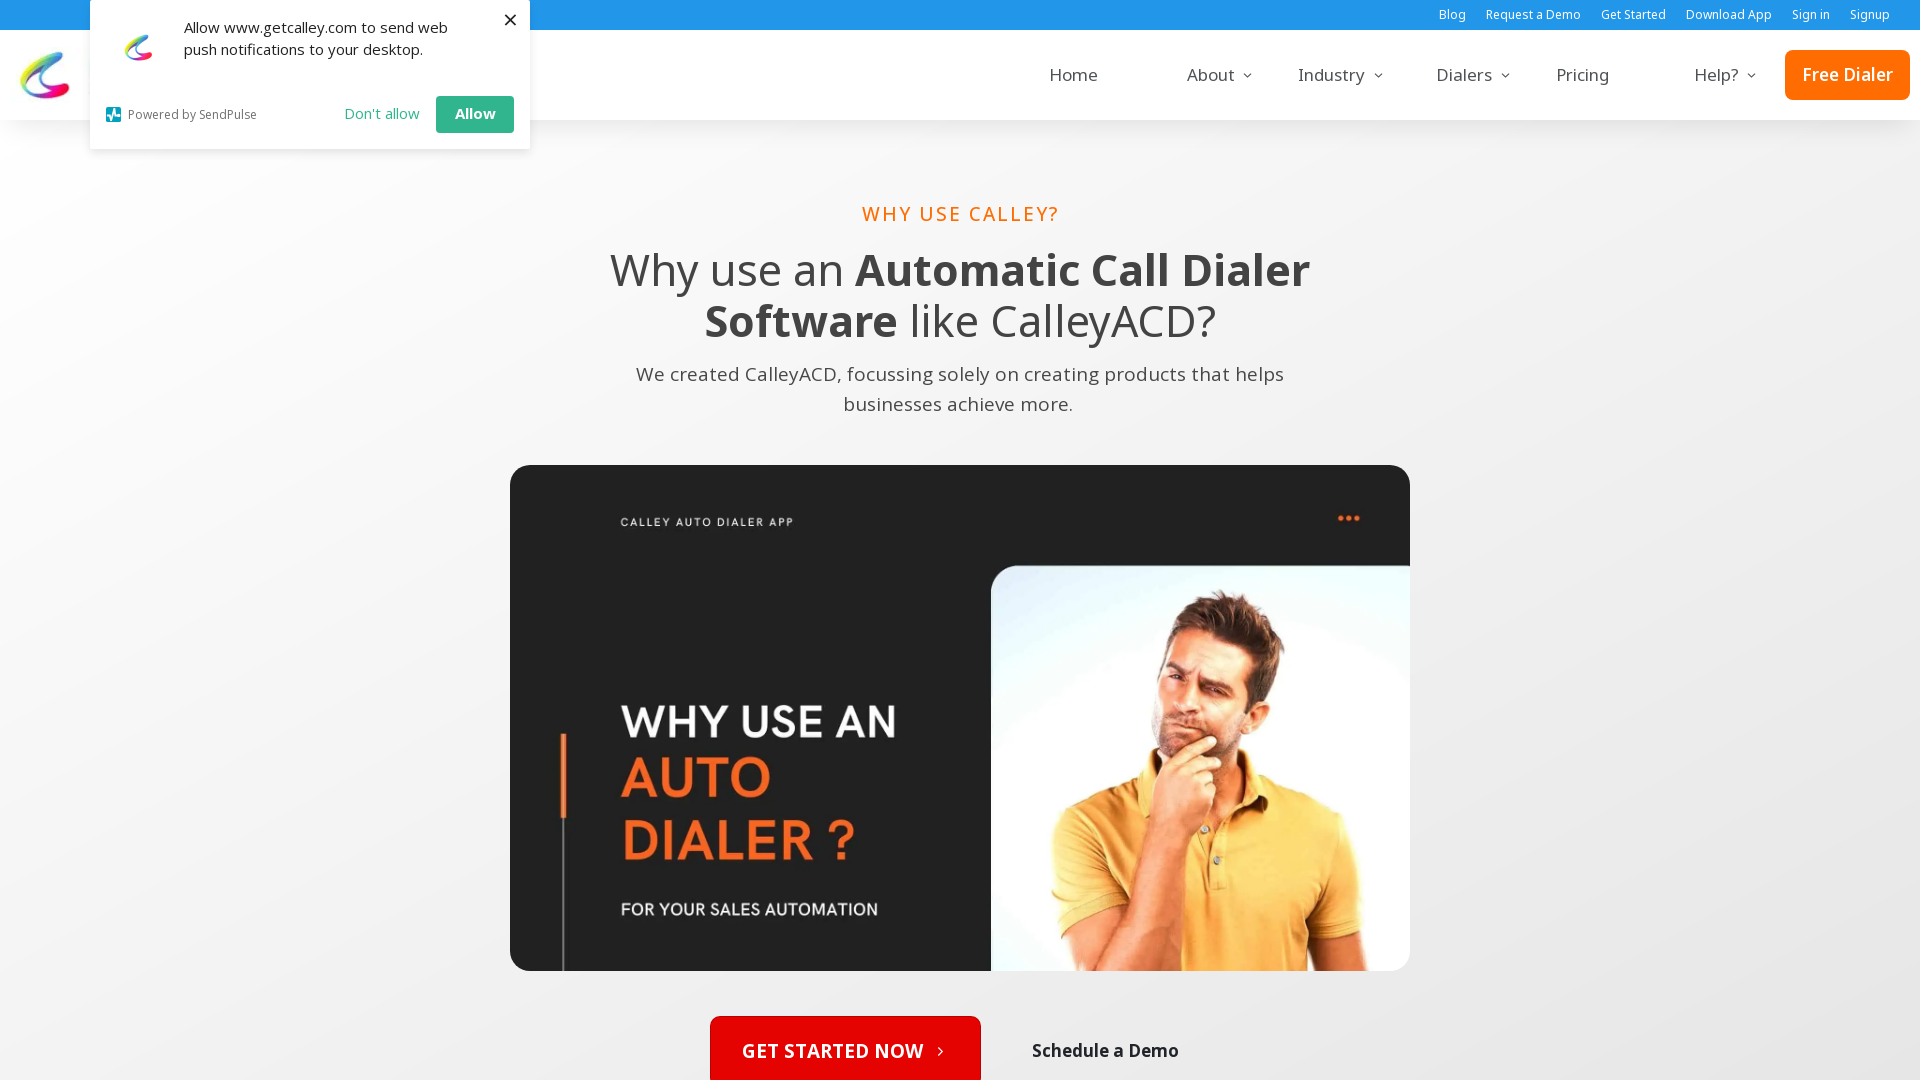

Reloaded page at viewport 1920x1080
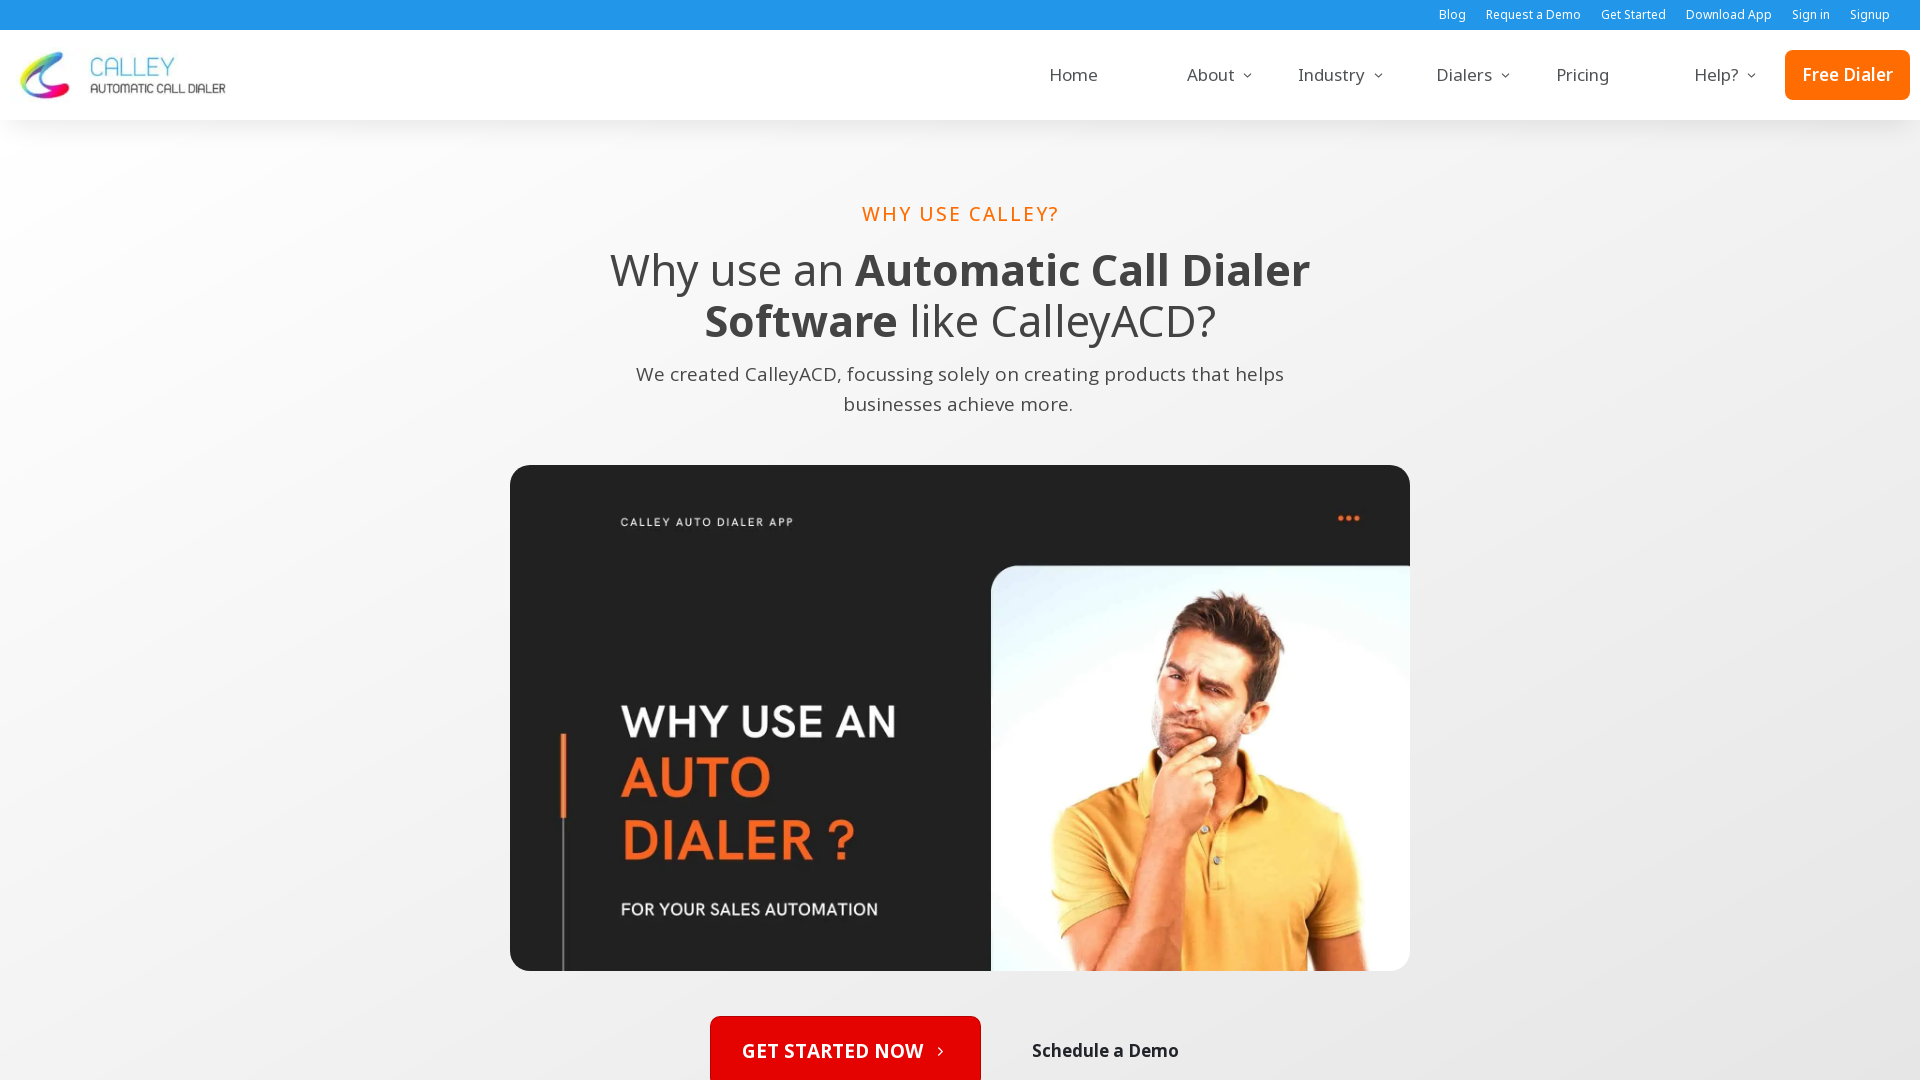

Page fully loaded at viewport 1920x1080
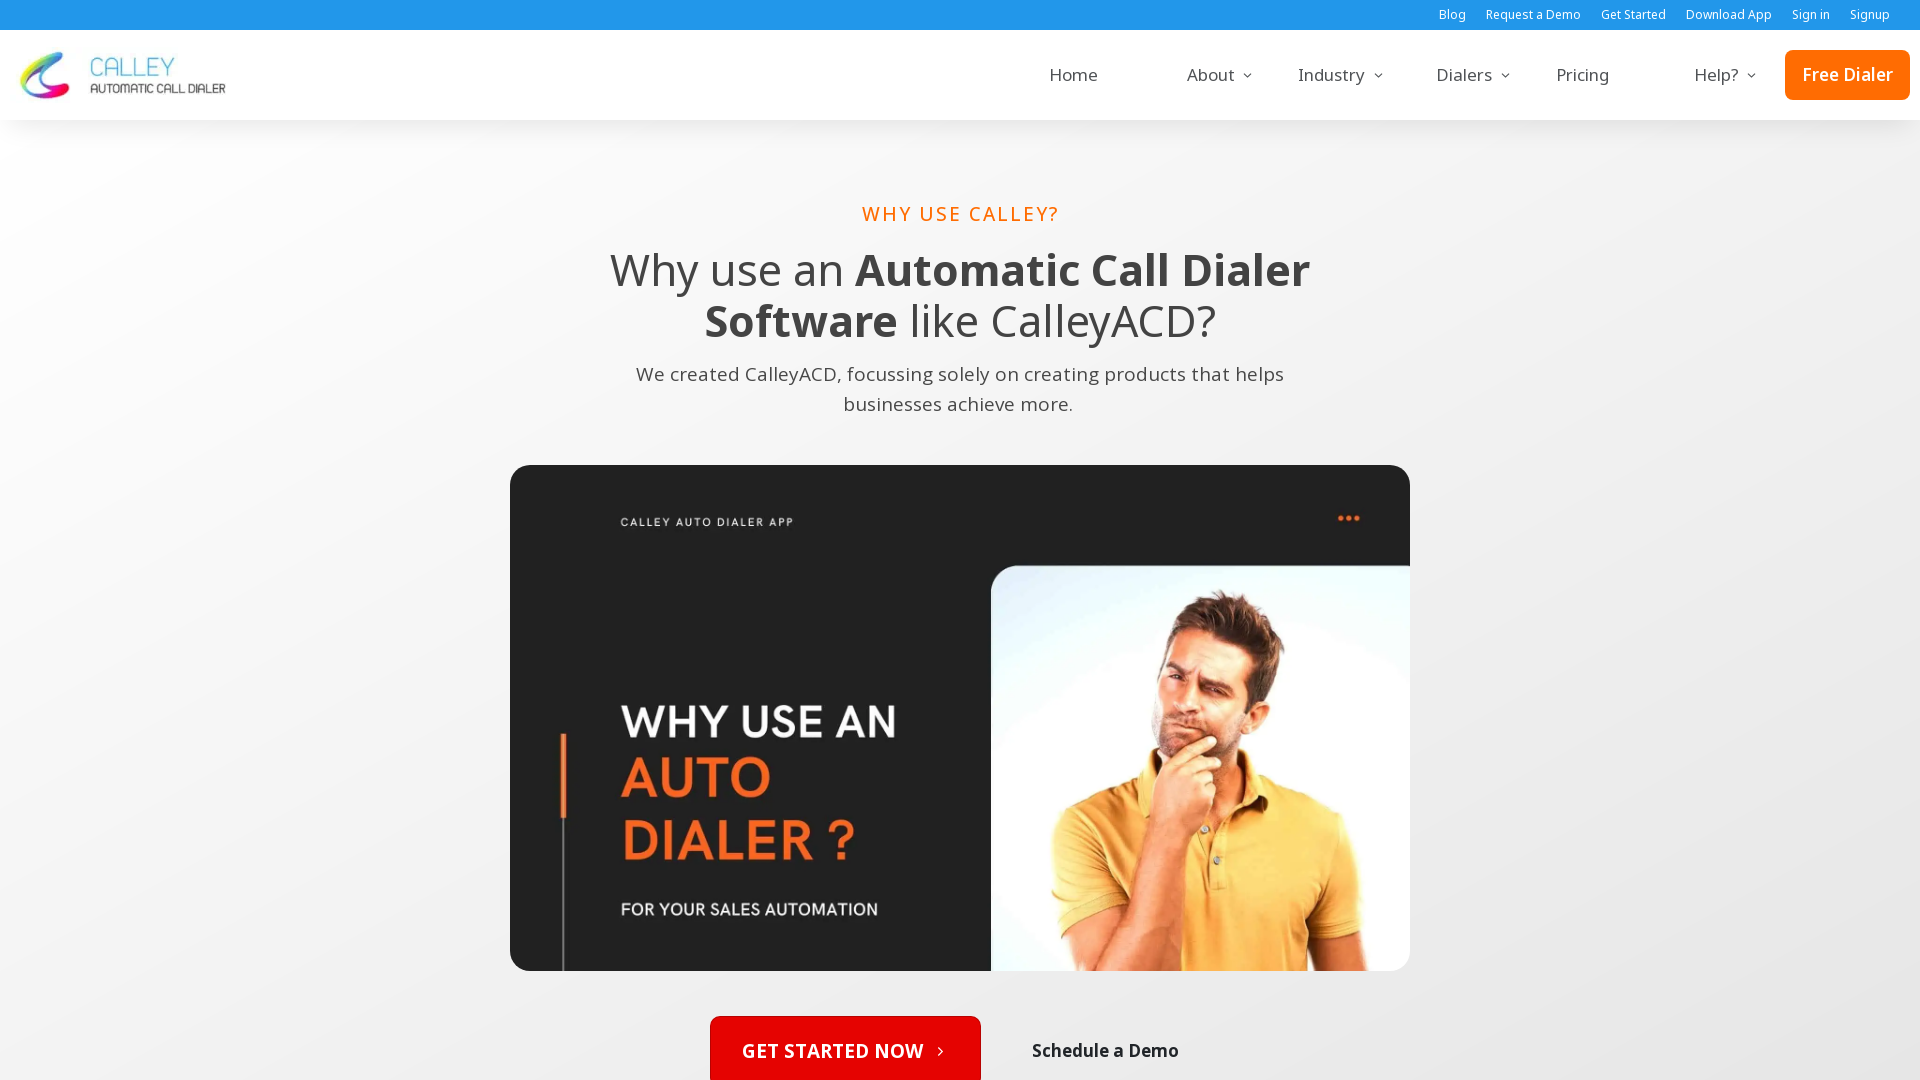

Set viewport size to 1366x768
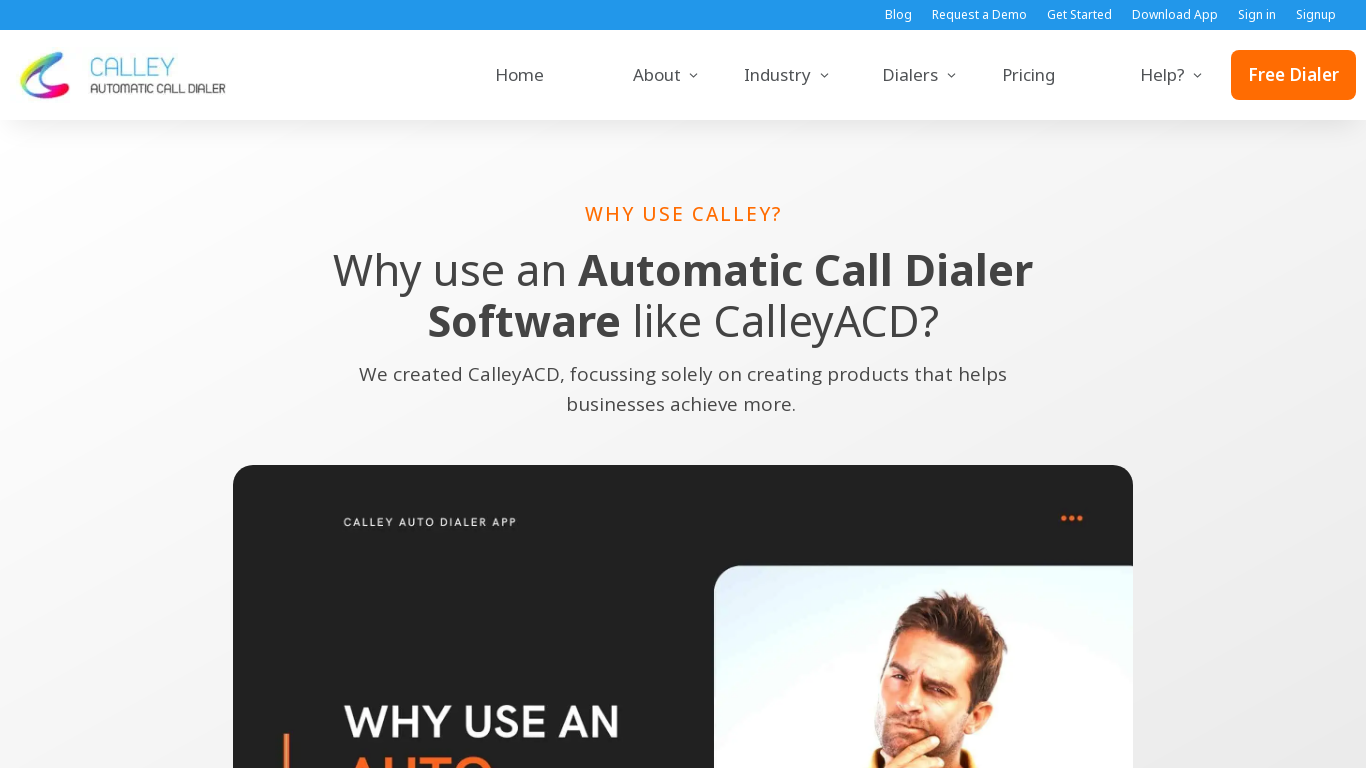

Reloaded page at viewport 1366x768
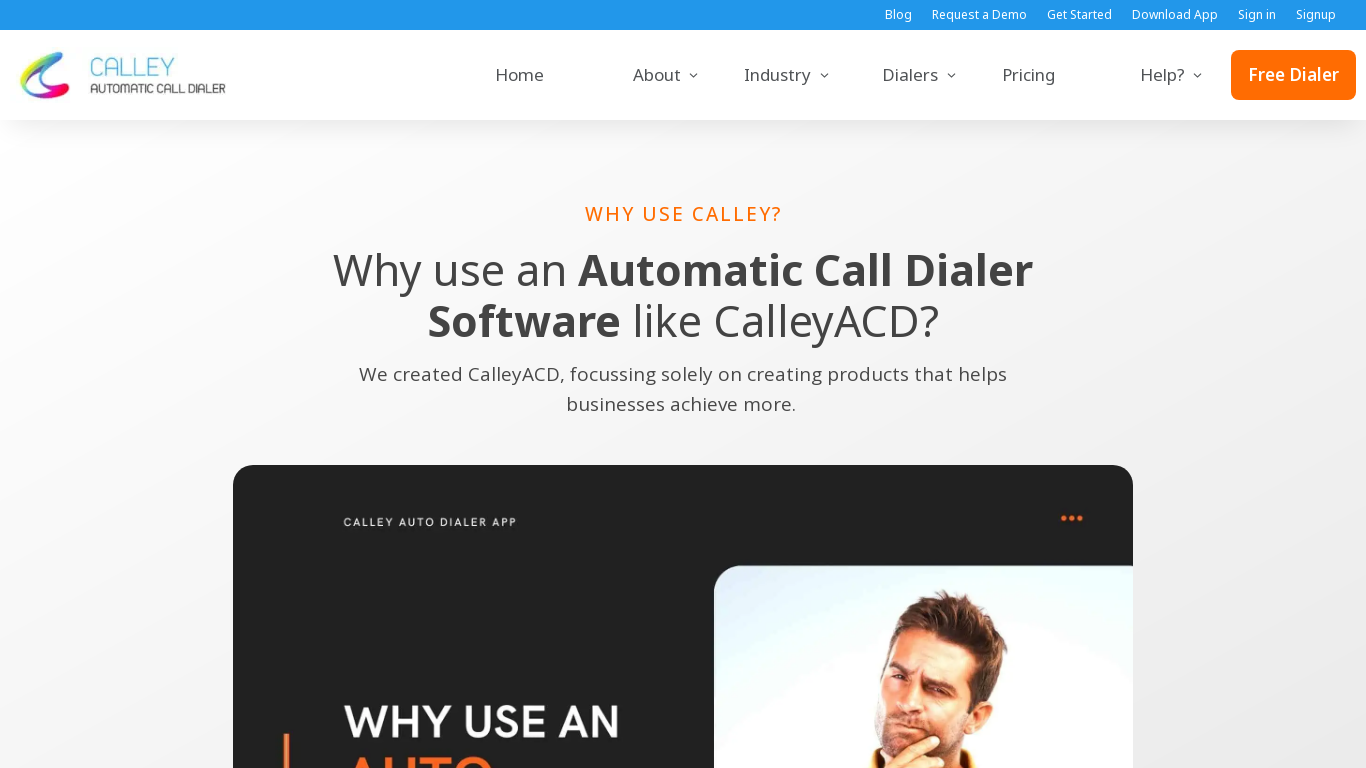

Page fully loaded at viewport 1366x768
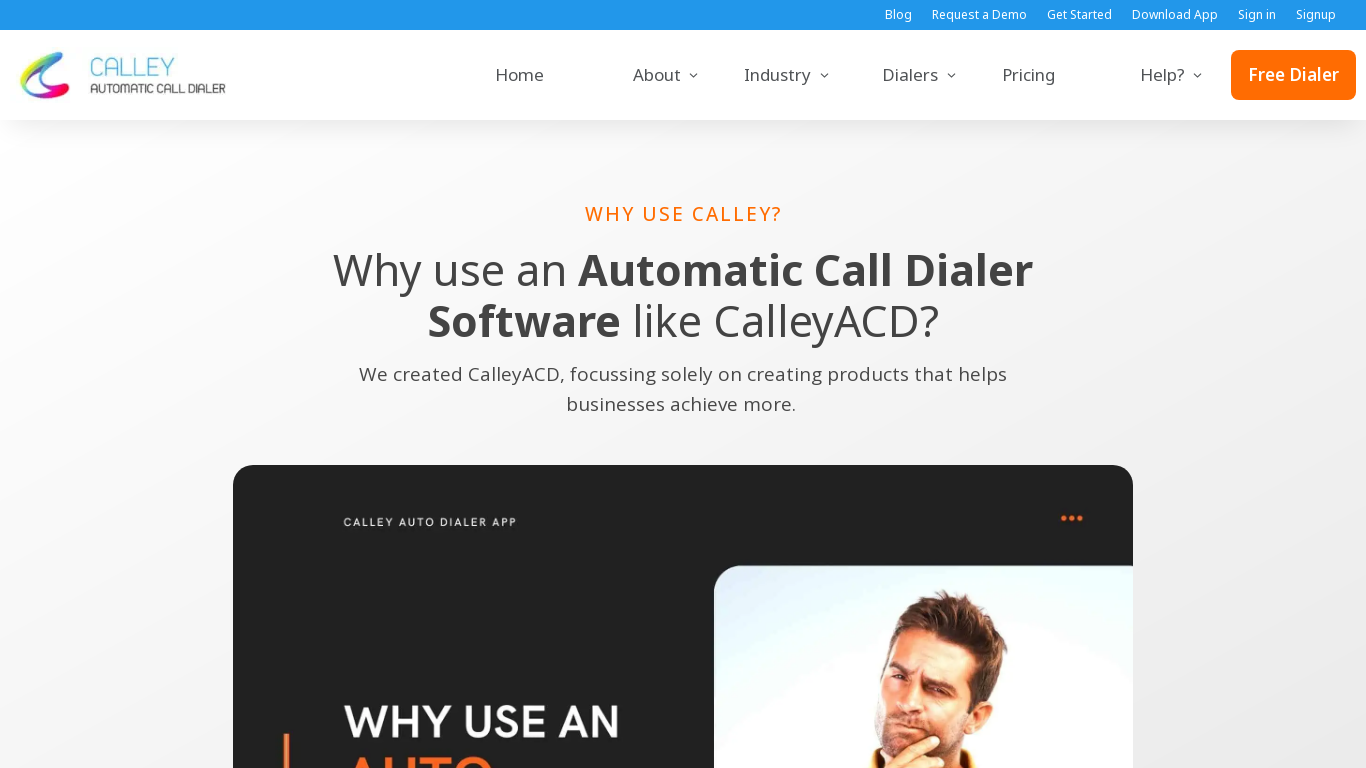

Set viewport size to 1536x864
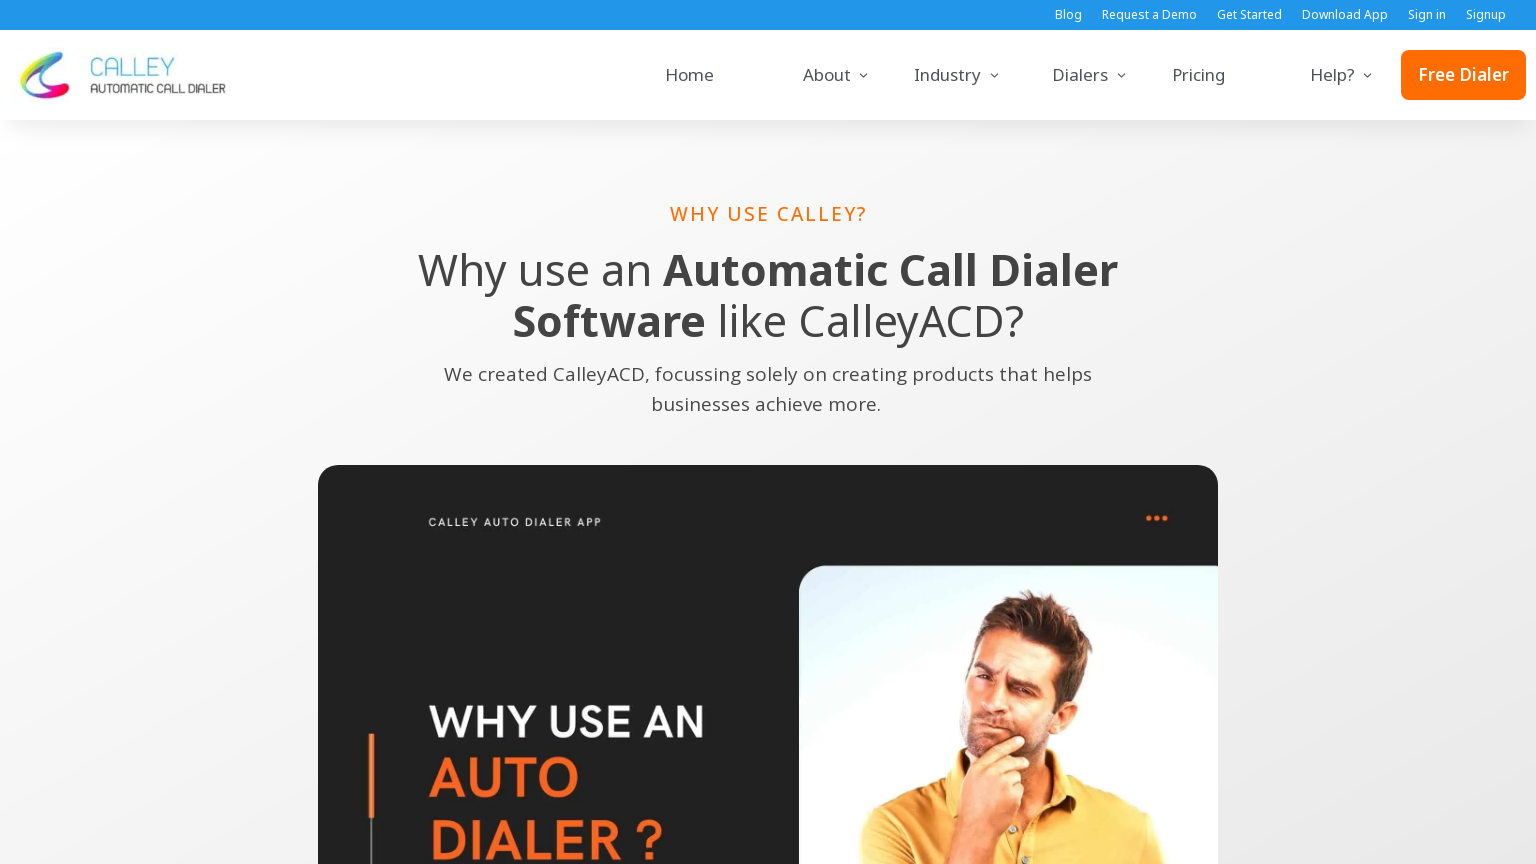

Reloaded page at viewport 1536x864
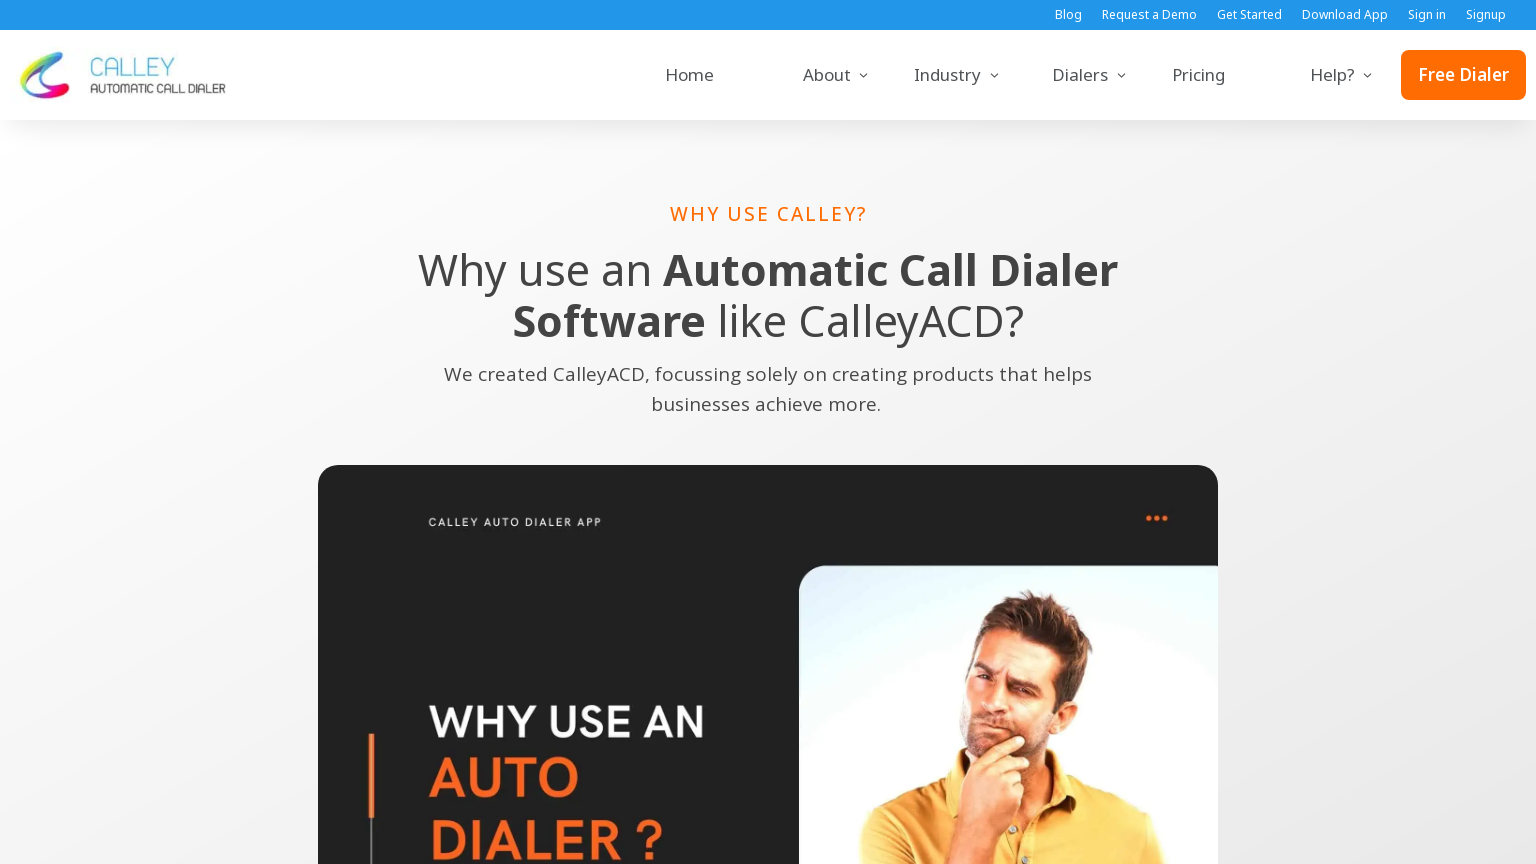

Page fully loaded at viewport 1536x864
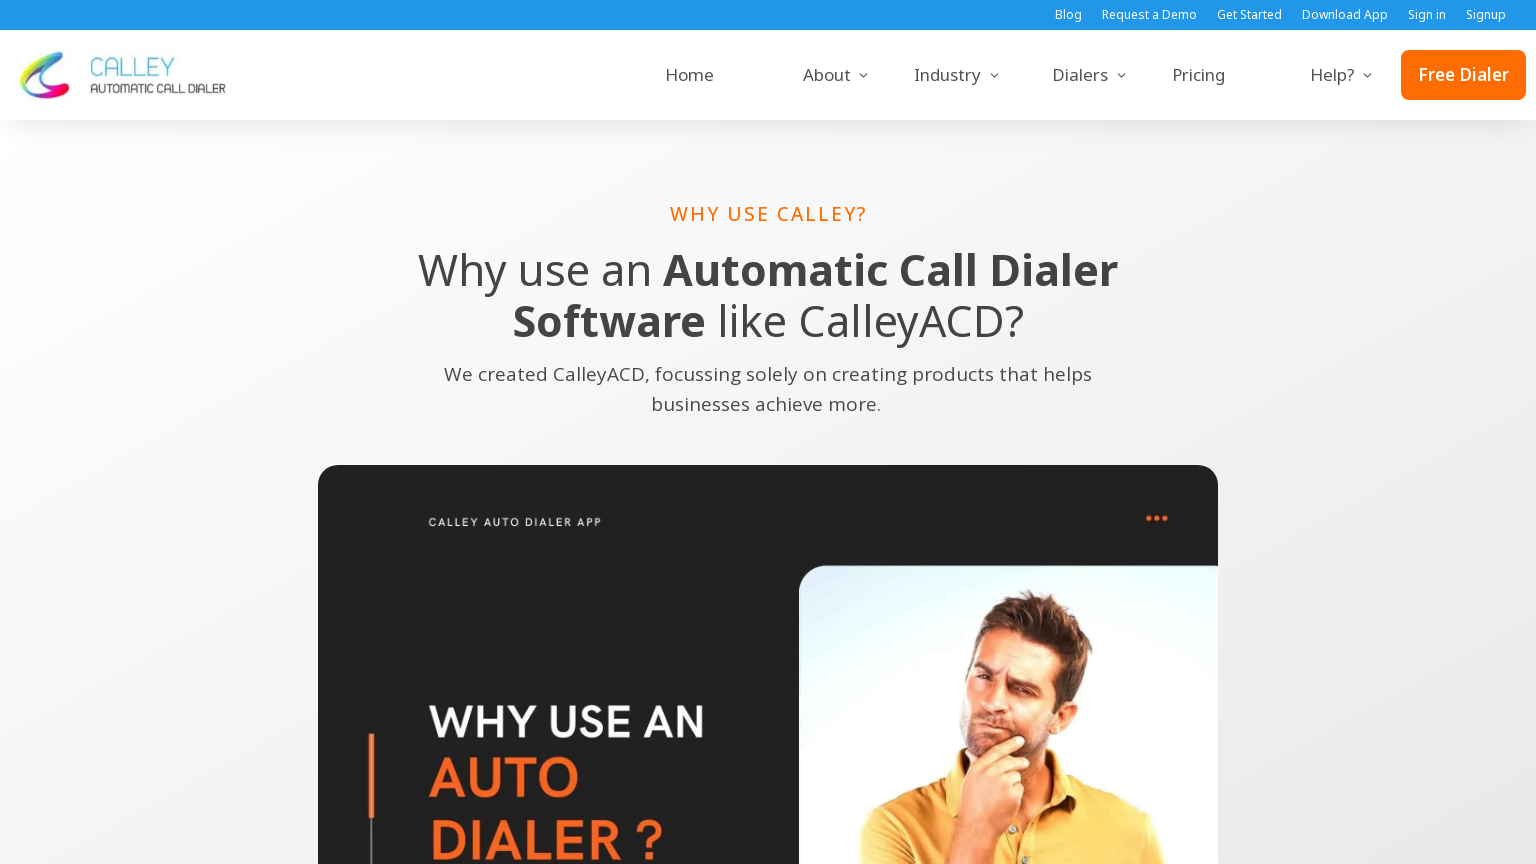

Set viewport size to 360x640
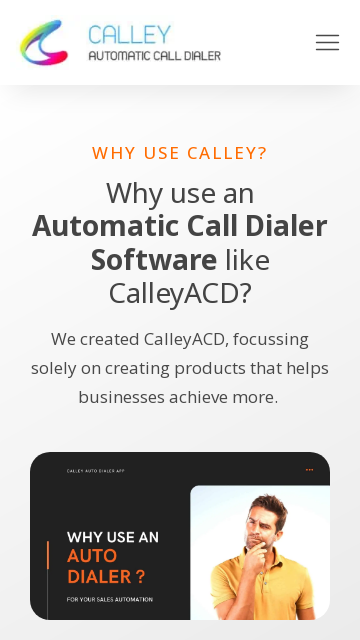

Reloaded page at viewport 360x640
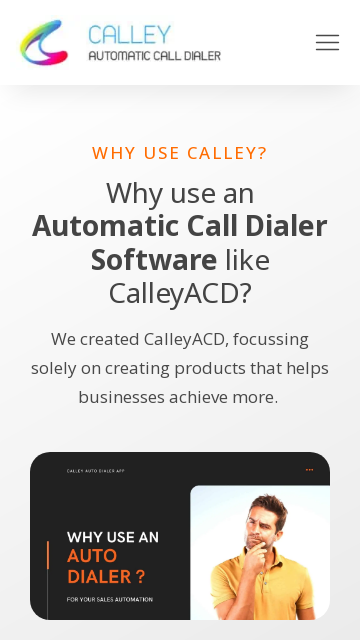

Page fully loaded at viewport 360x640
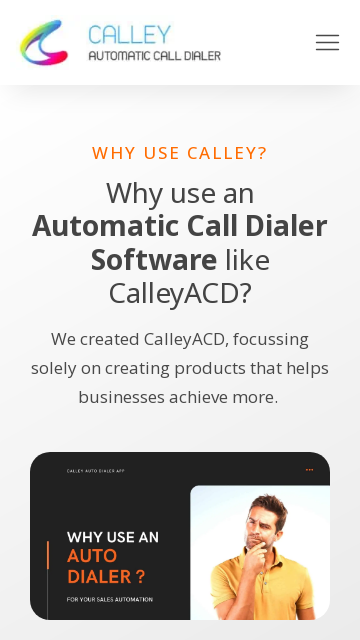

Set viewport size to 414x896
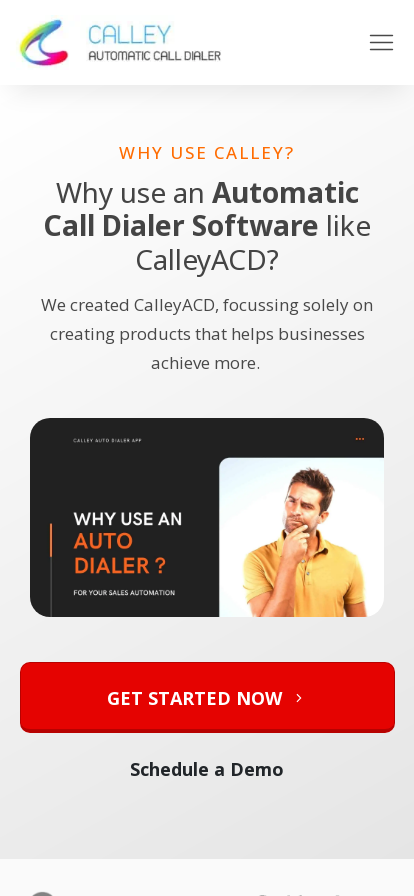

Reloaded page at viewport 414x896
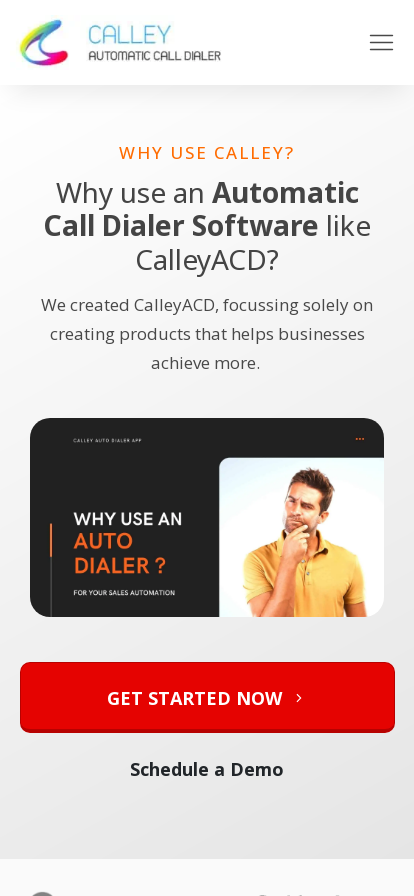

Page fully loaded at viewport 414x896
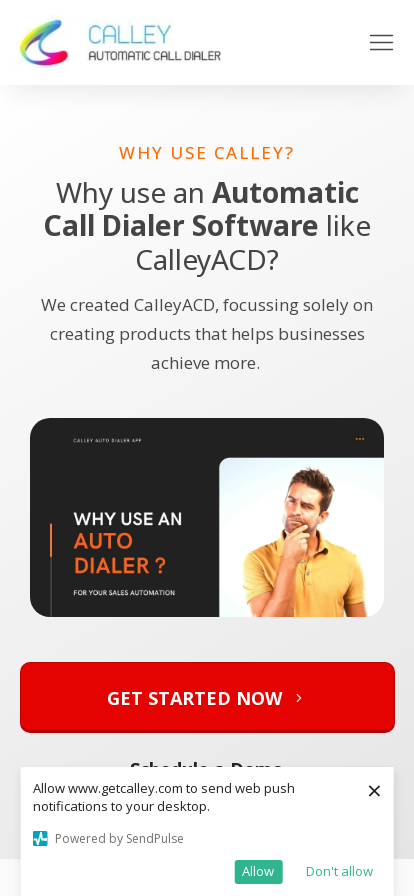

Set viewport size to 375x667
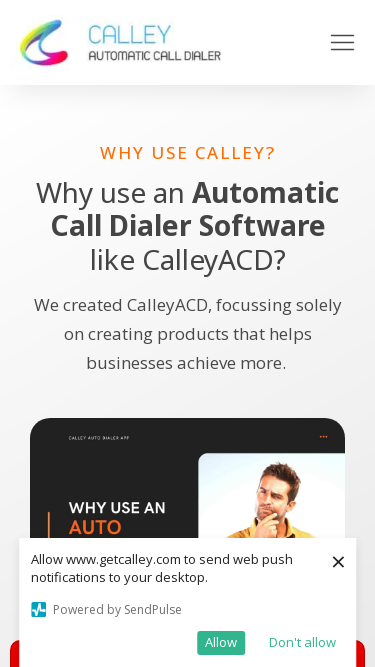

Reloaded page at viewport 375x667
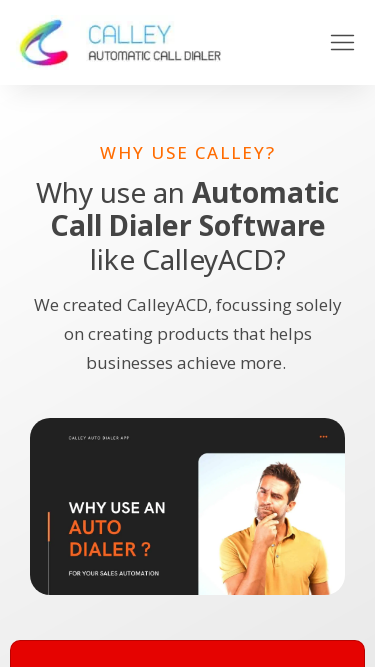

Page fully loaded at viewport 375x667
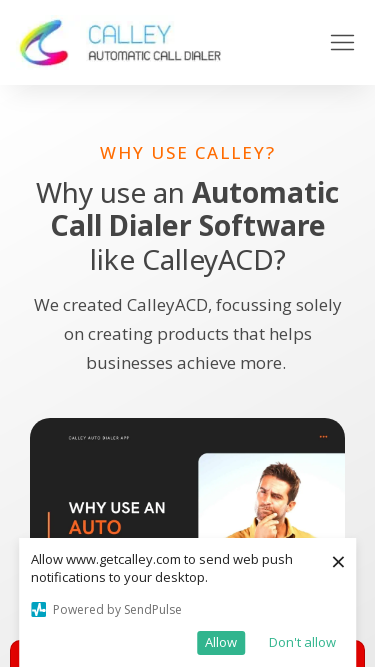

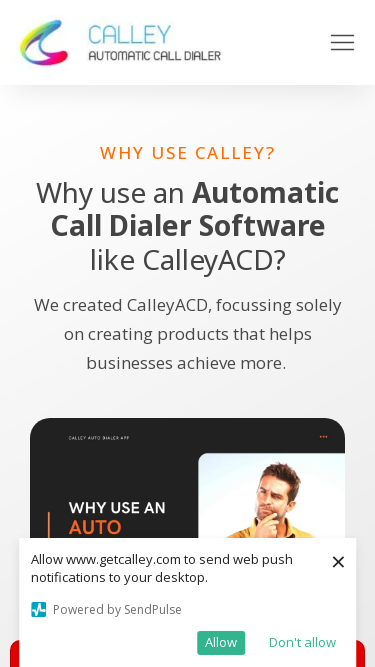